Tests form interaction on a practice automation site by filling a name field and clicking a male radio button using JavaScript execution

Starting URL: https://testautomationpractice.blogspot.com/

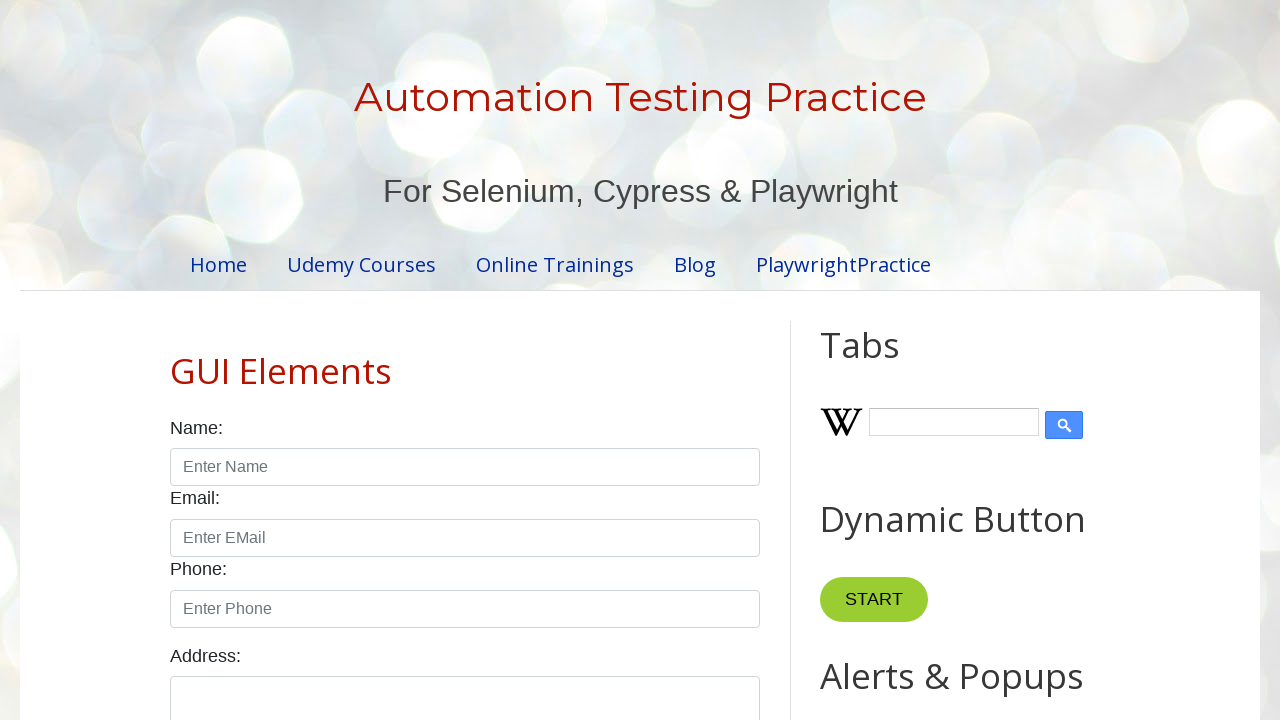

Filled name field with 'kirantj4197' on #name
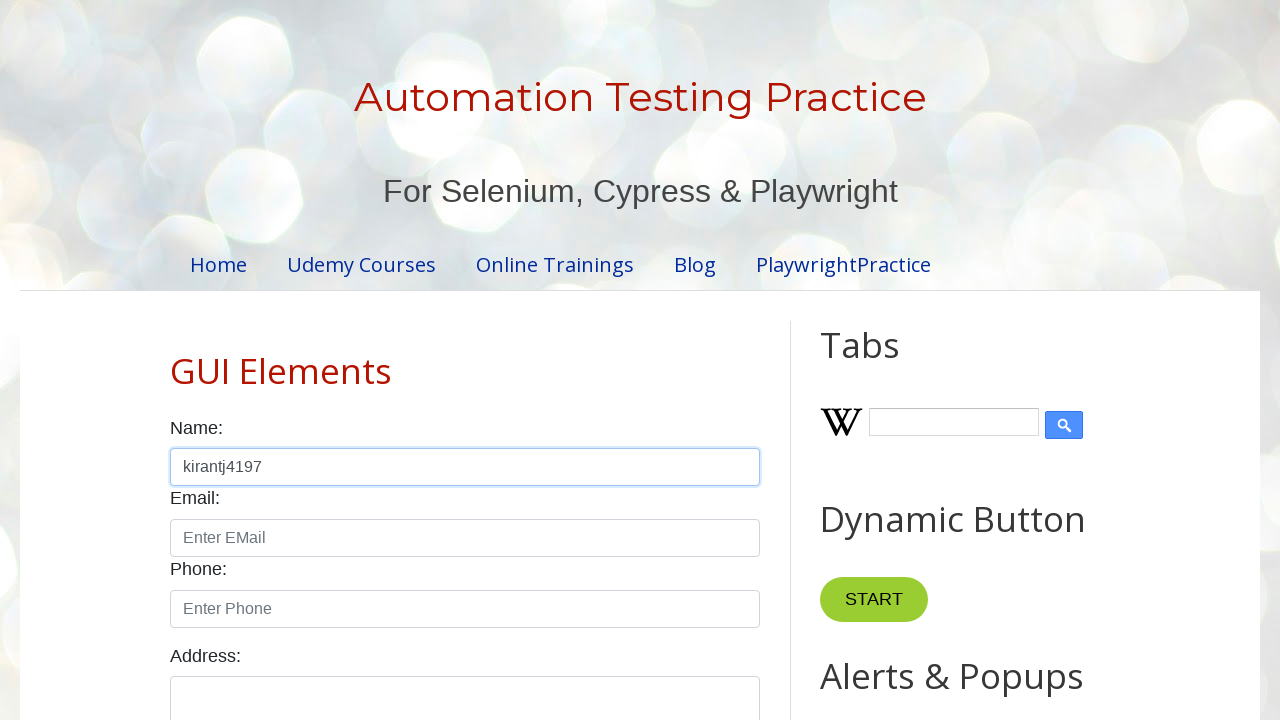

Clicked male radio button at (176, 360) on #male
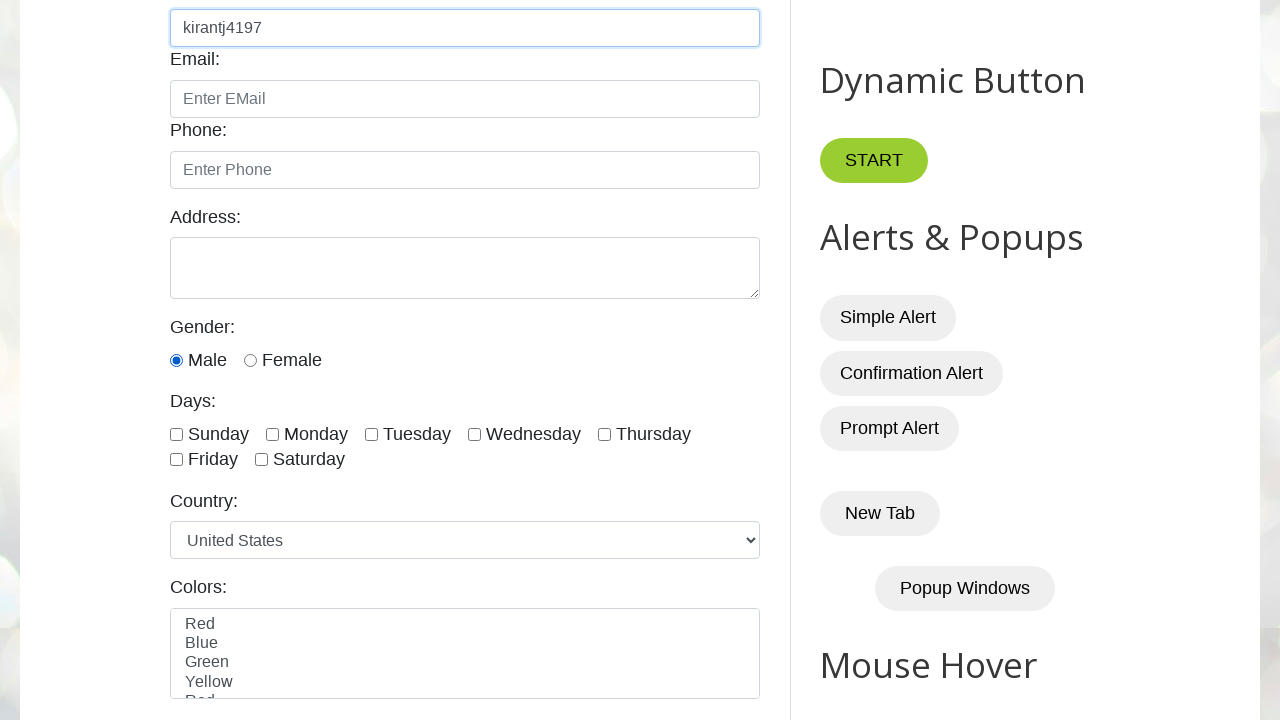

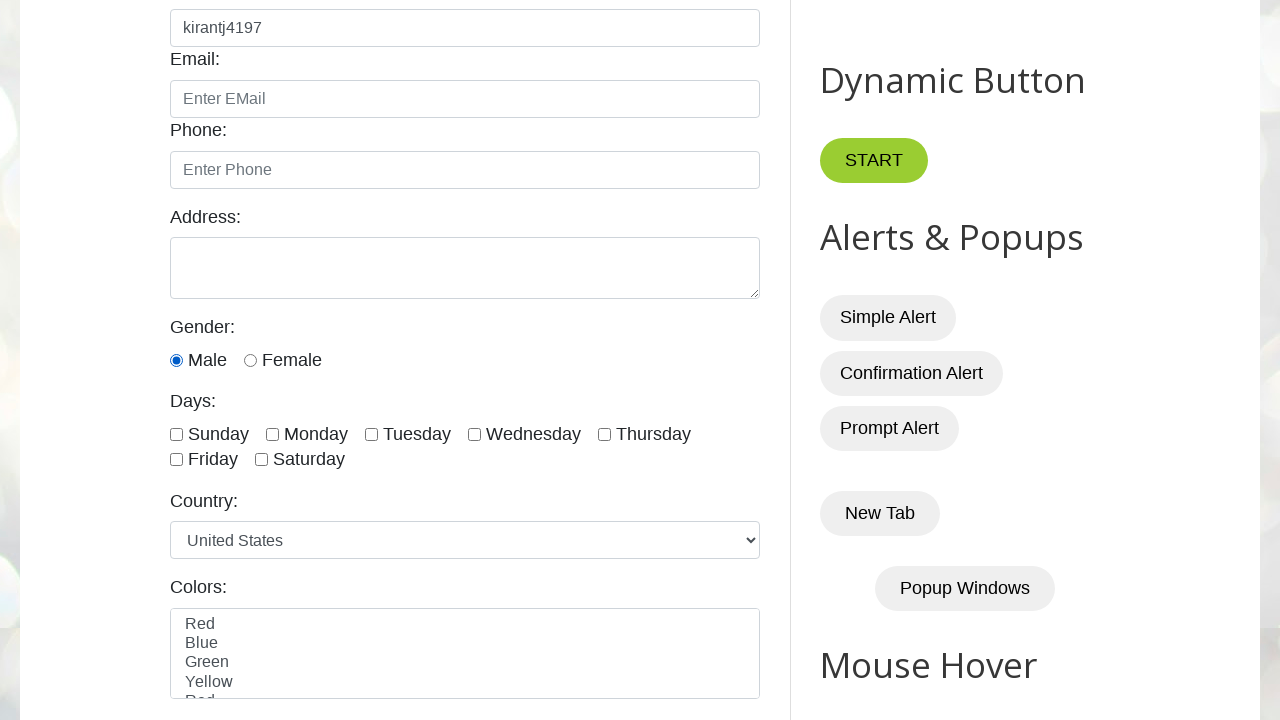